Selects Option 2 from a dropdown menu using the value attribute

Starting URL: https://the-internet.herokuapp.com/dropdown

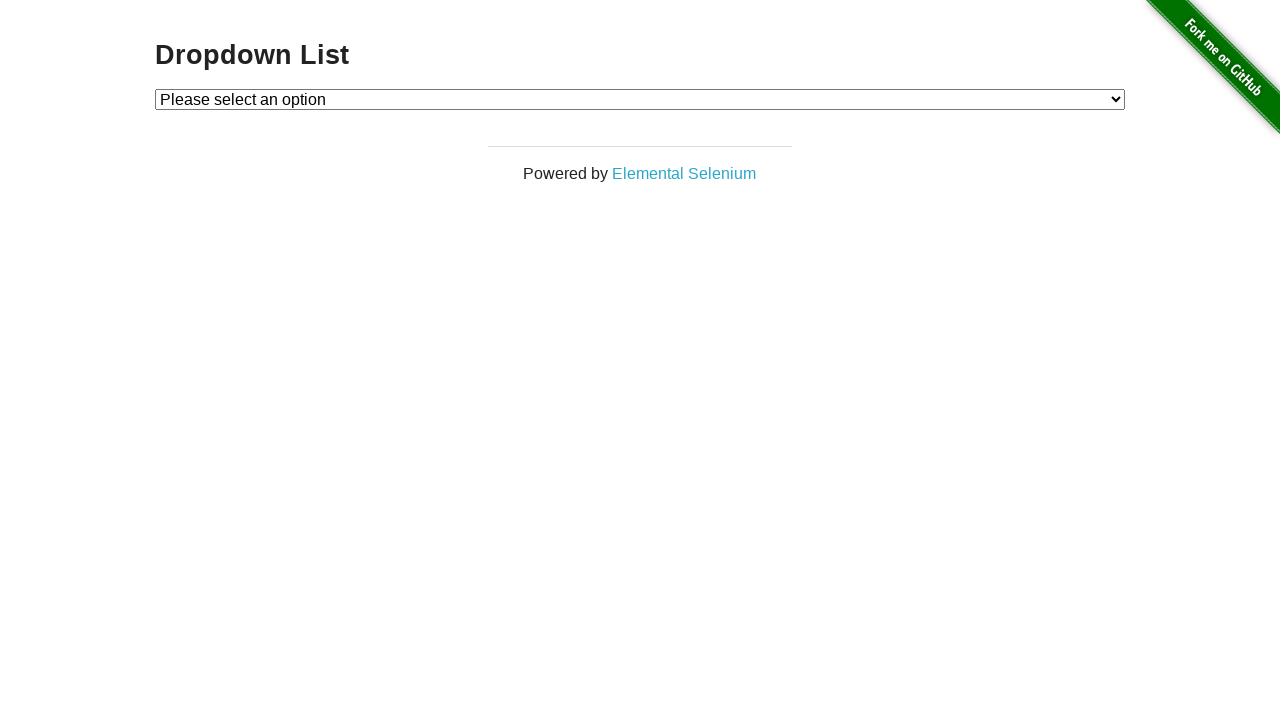

Navigated to dropdown menu page
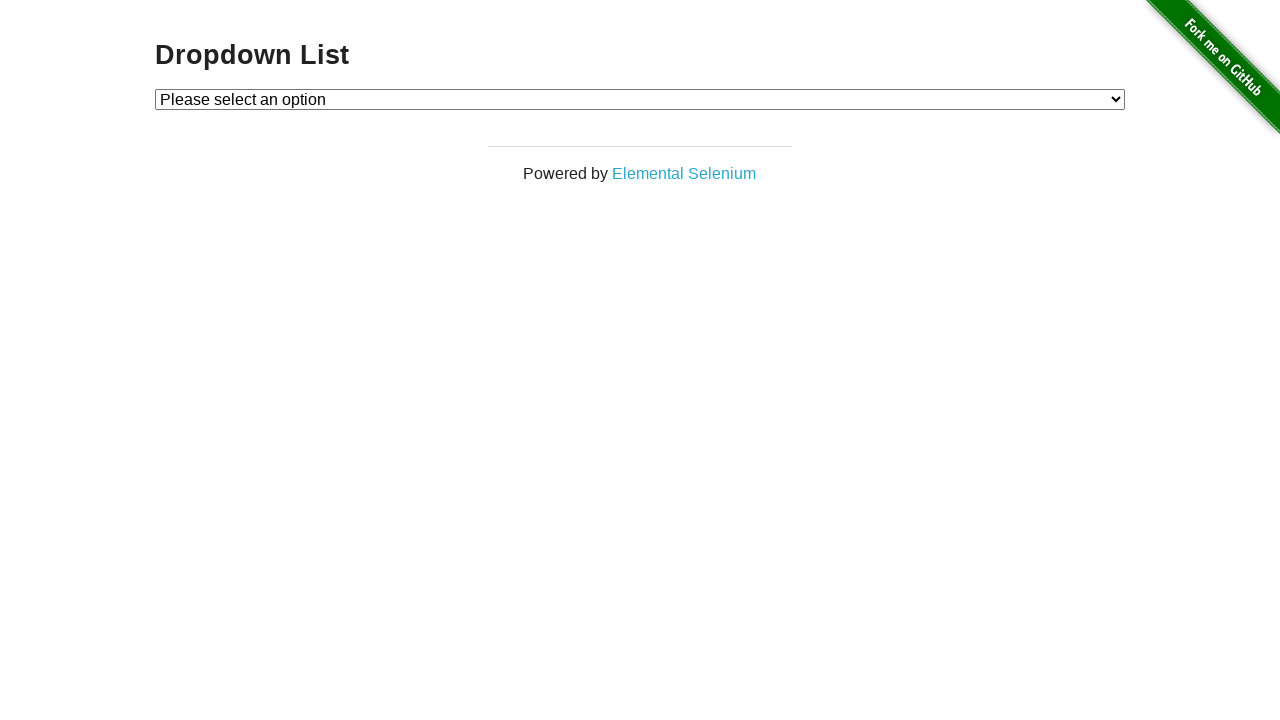

Selected Option 2 from dropdown menu using value attribute on #dropdown
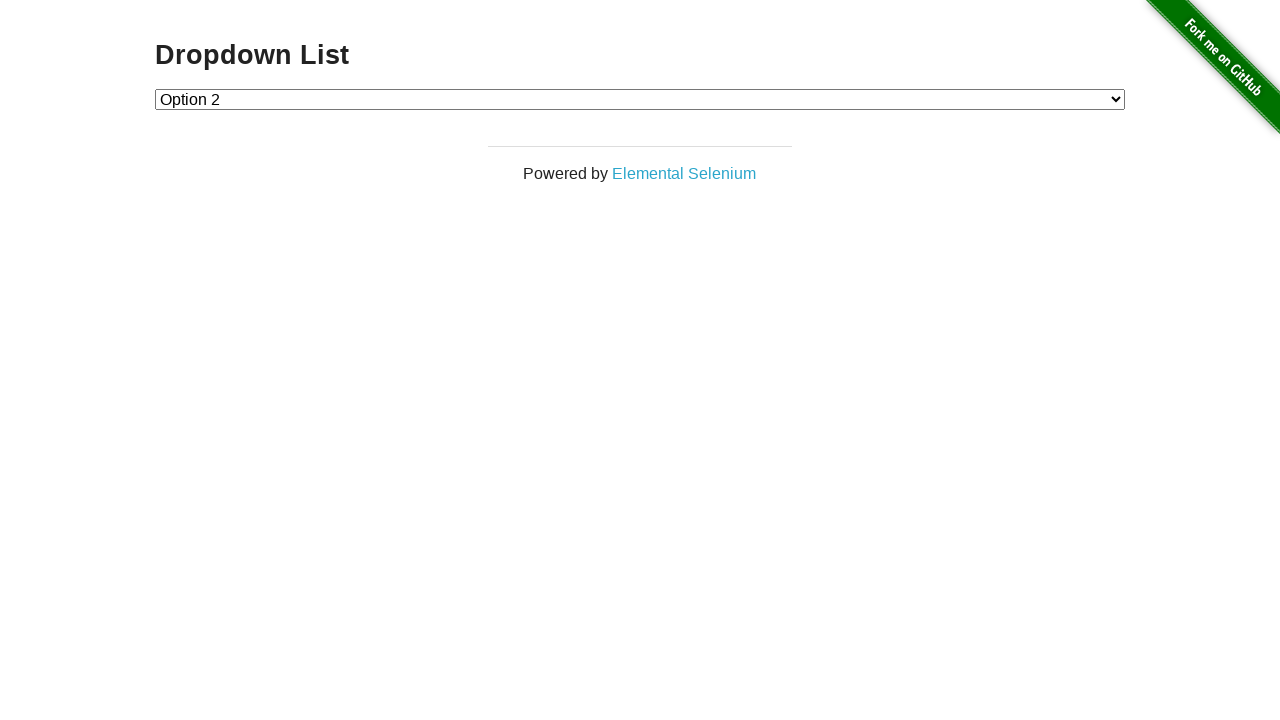

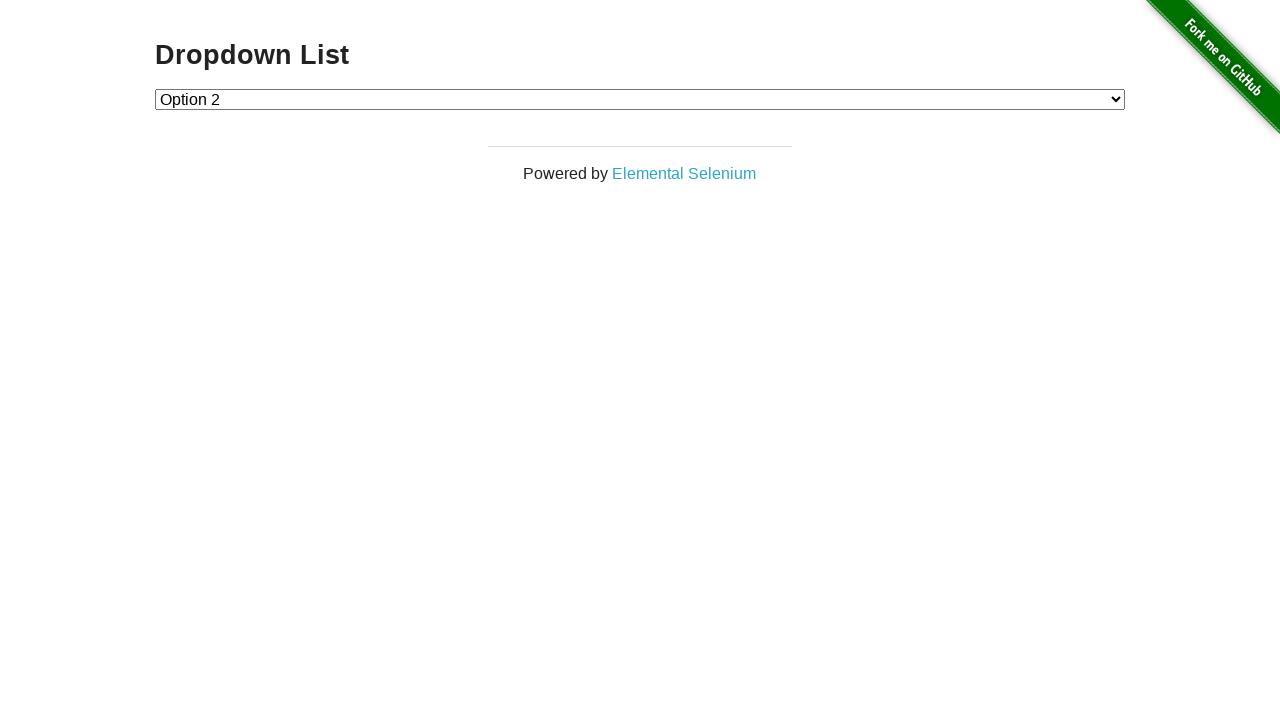